Navigates to the home page and verifies the header and description text are displayed correctly

Starting URL: https://kristinek.github.io/site

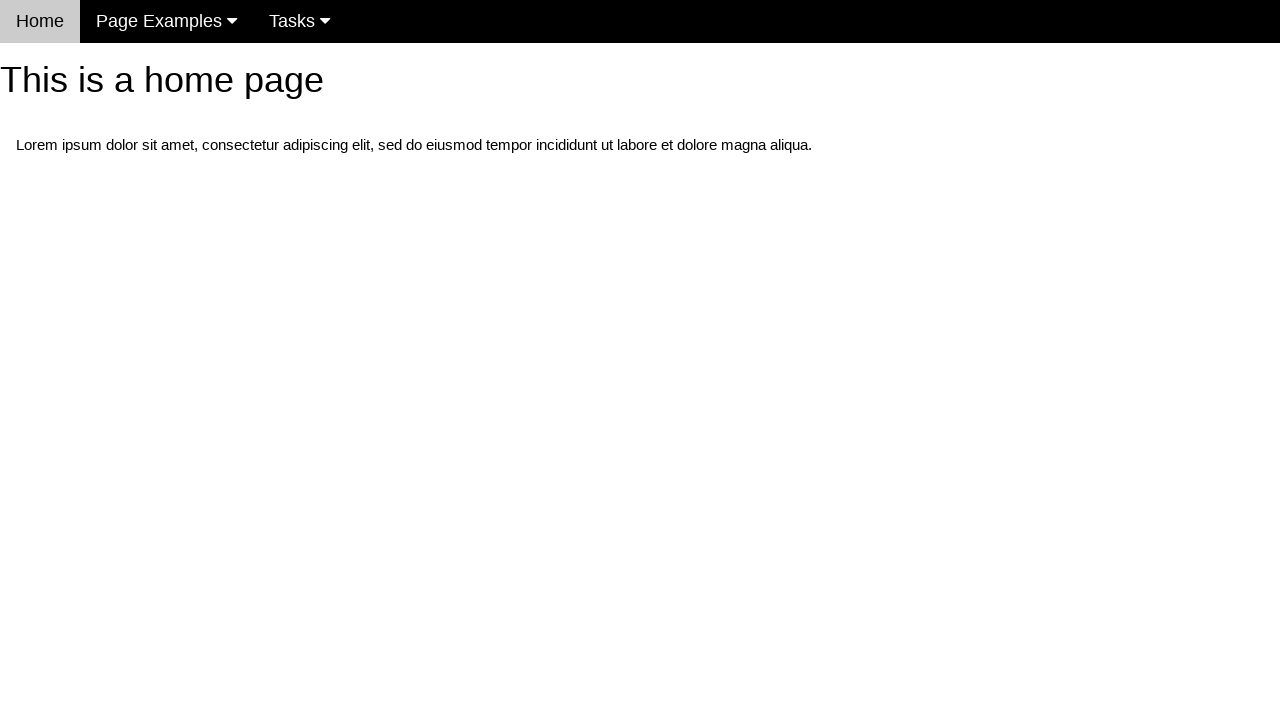

Navigated to home page at https://kristinek.github.io/site
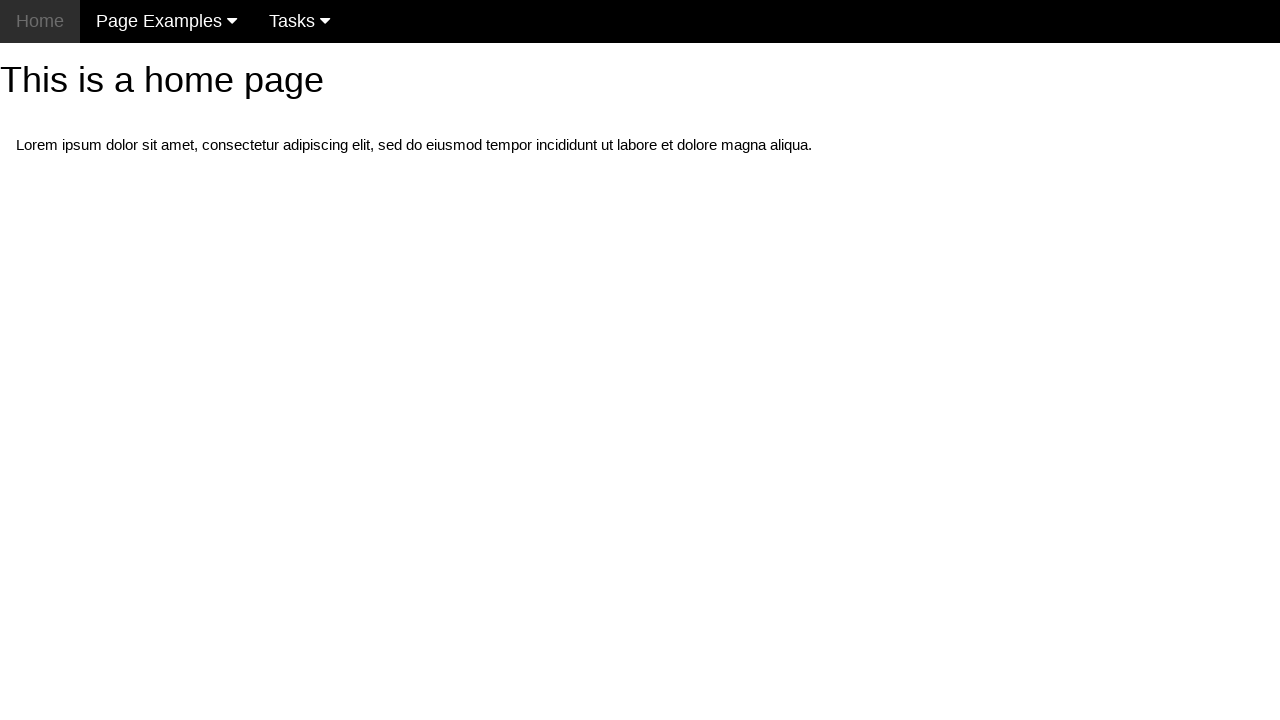

Located h1 header element
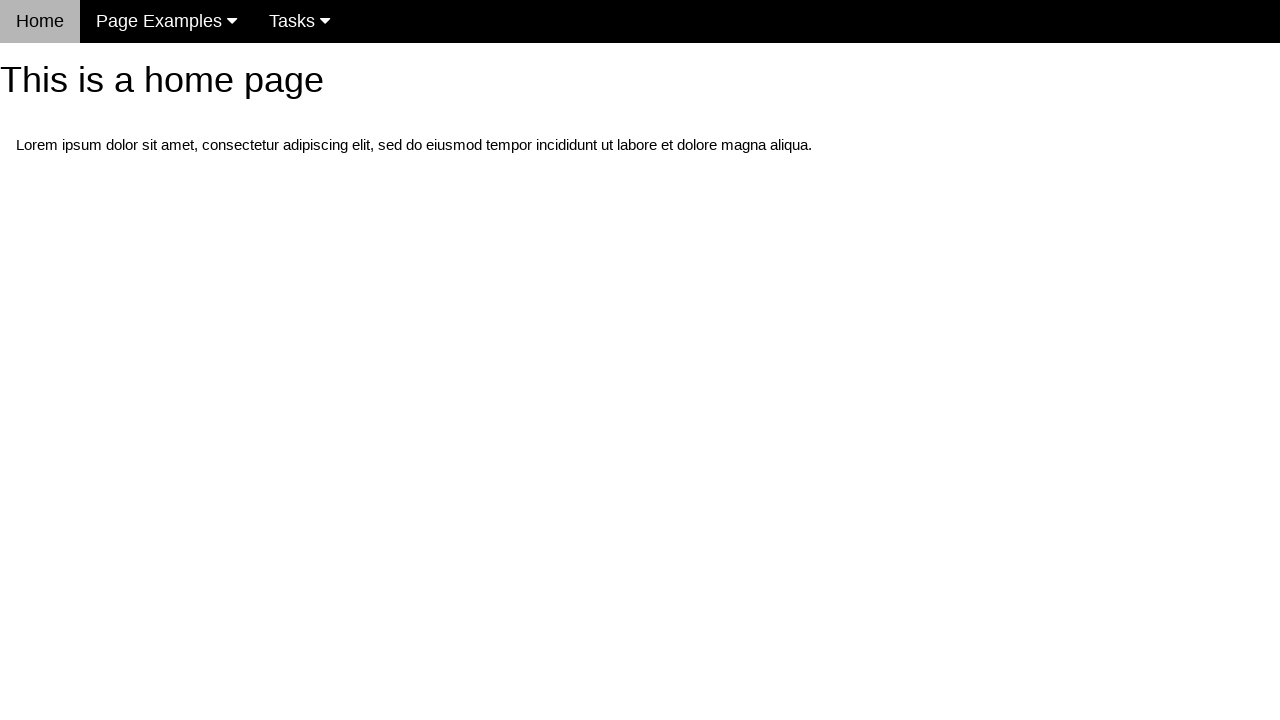

Verified header text is 'This is a home page'
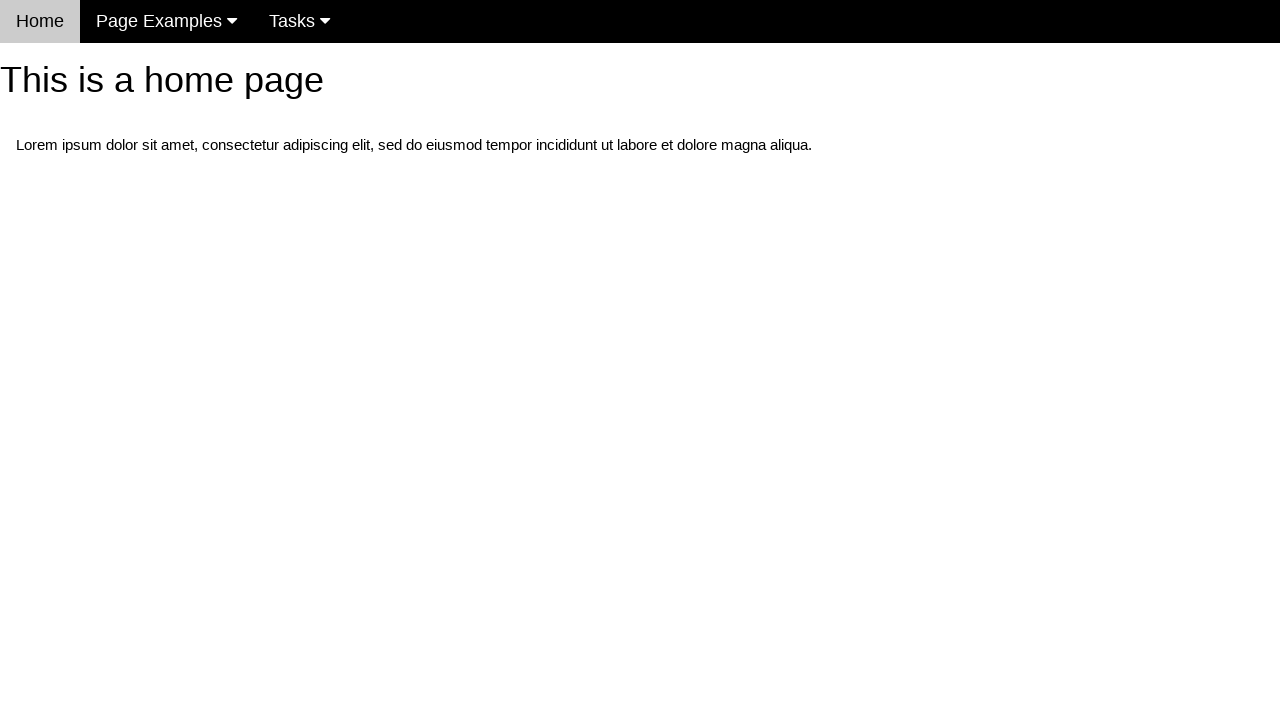

Located paragraph description element
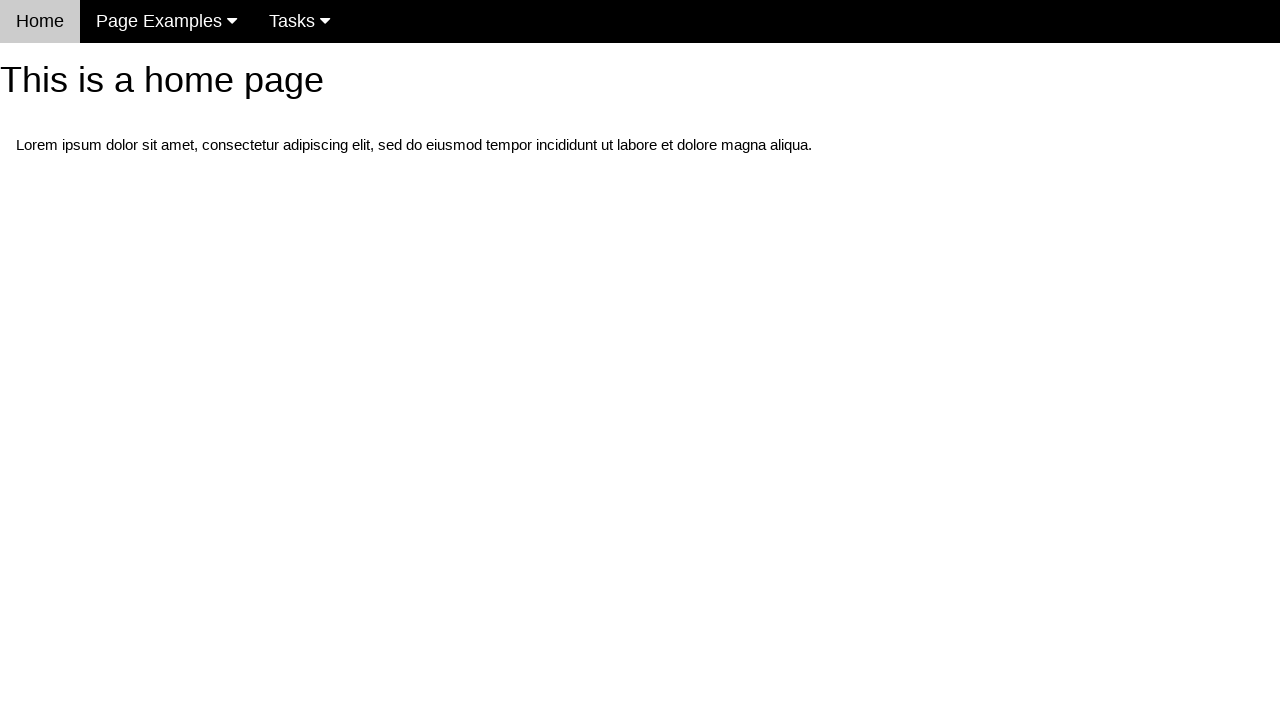

Verified description text matches expected Lorem ipsum content
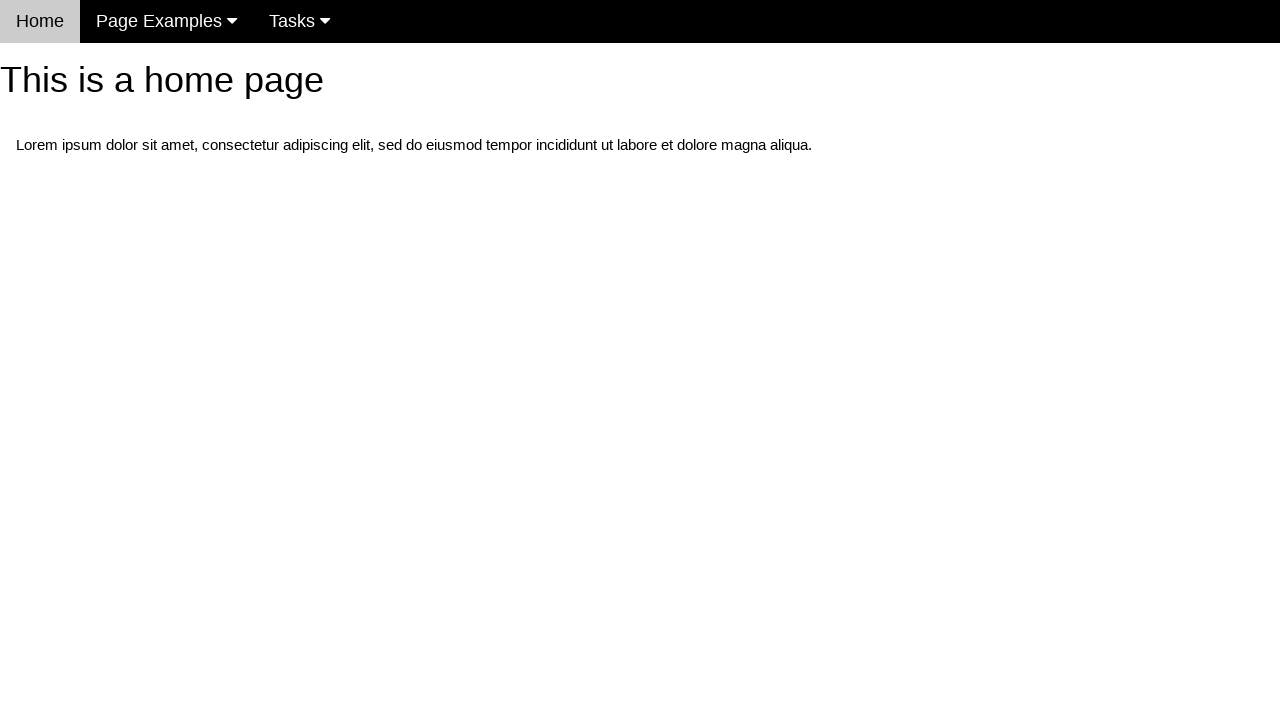

Verified navigation bar is visible
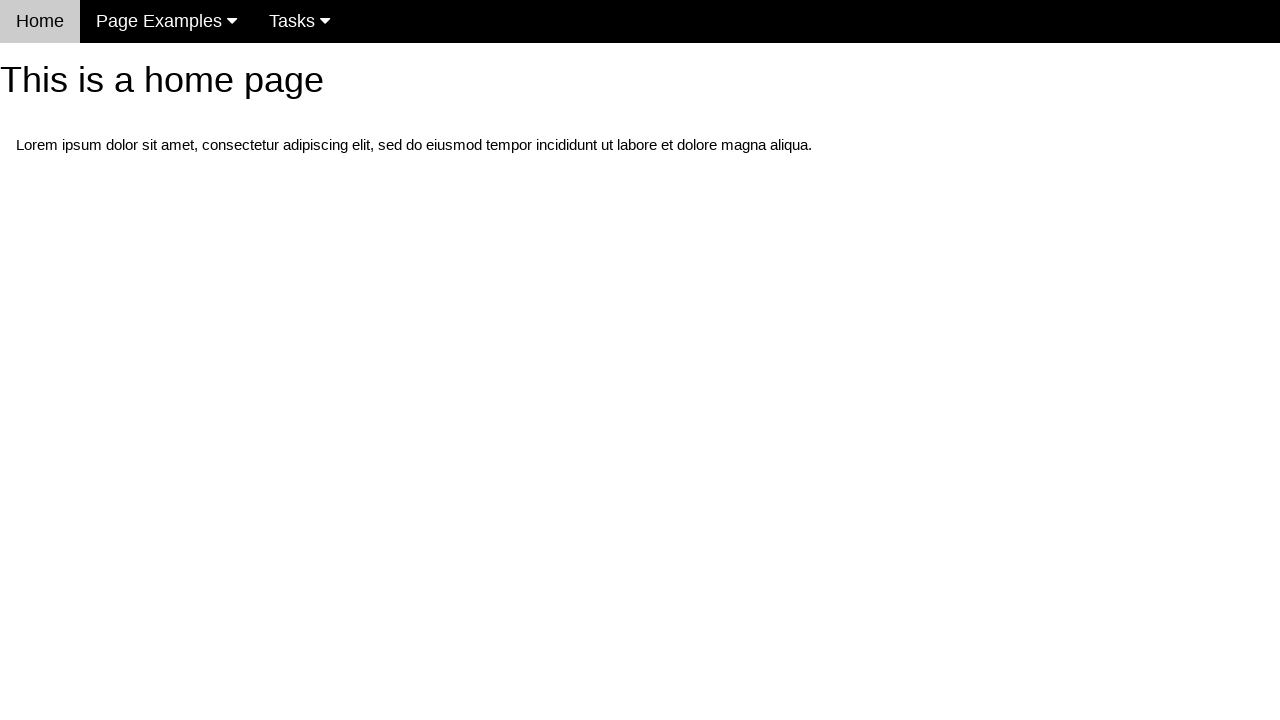

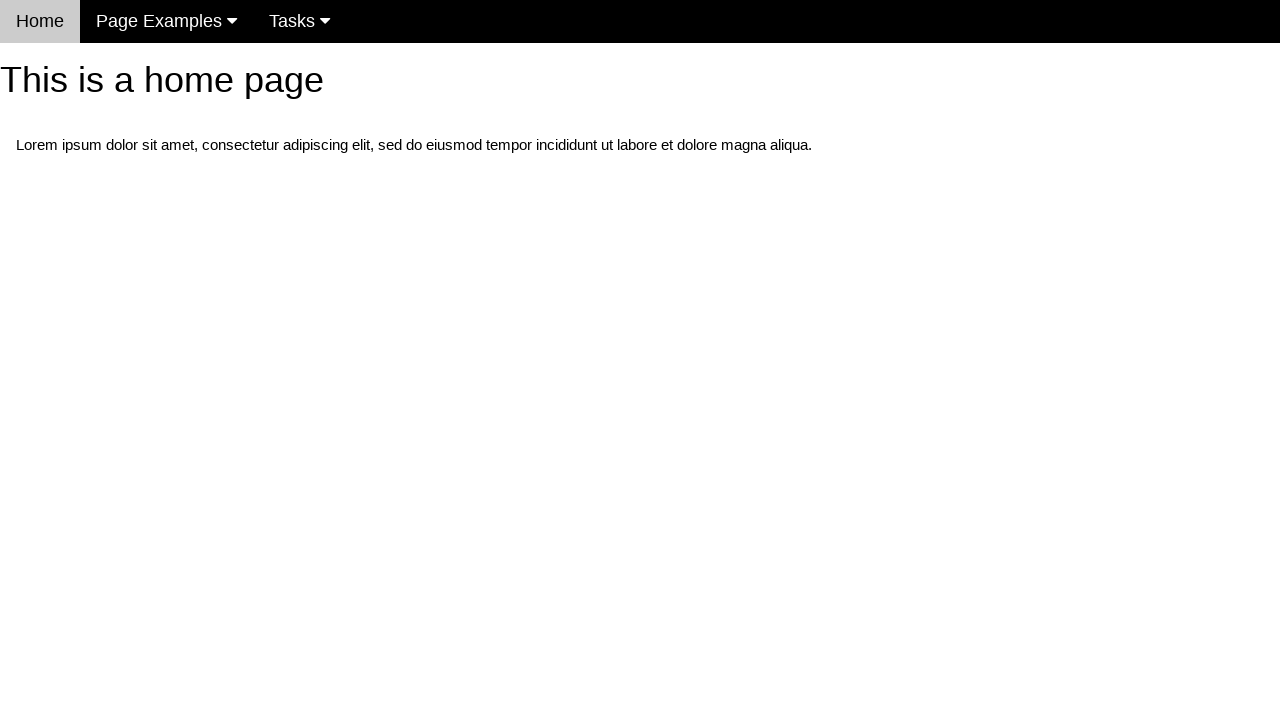